Detects shifting content behavior by comparing the horizontal positions of menu items before and after a page refresh to identify unexpected layout changes.

Starting URL: https://the-internet.herokuapp.com/shifting_content/menu

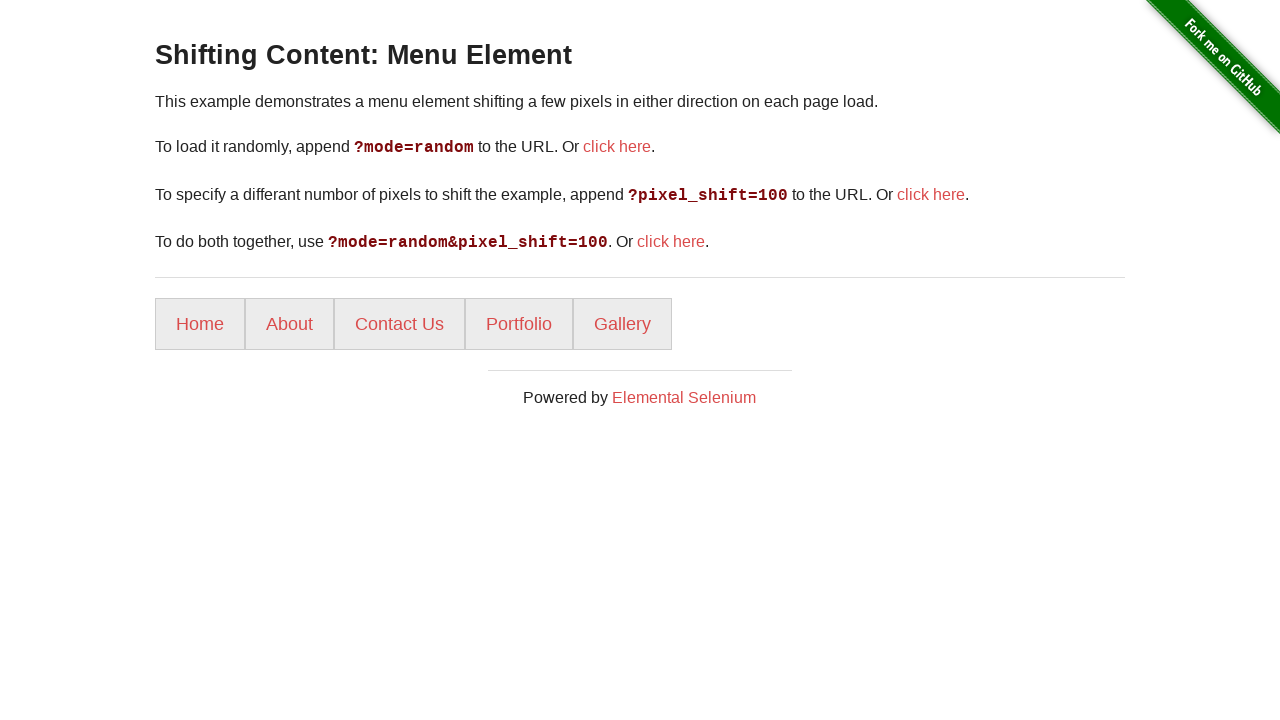

Waited for menu items to load
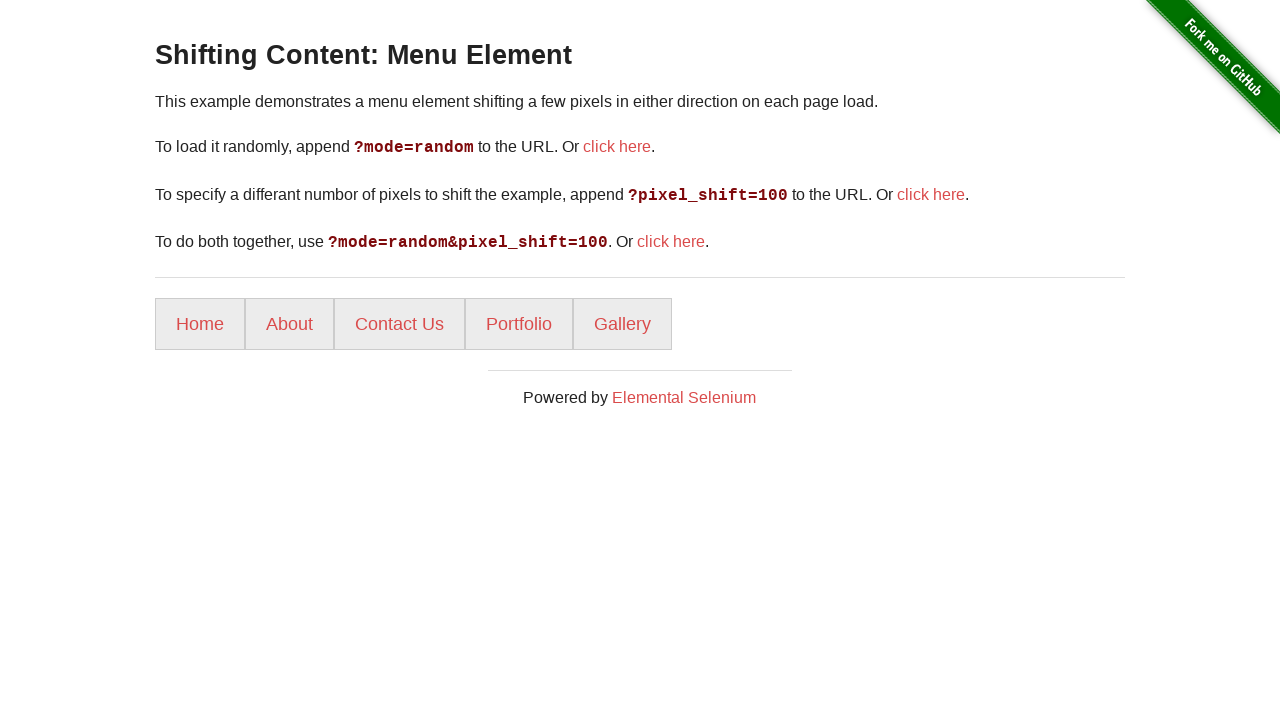

Retrieved all menu items from the page
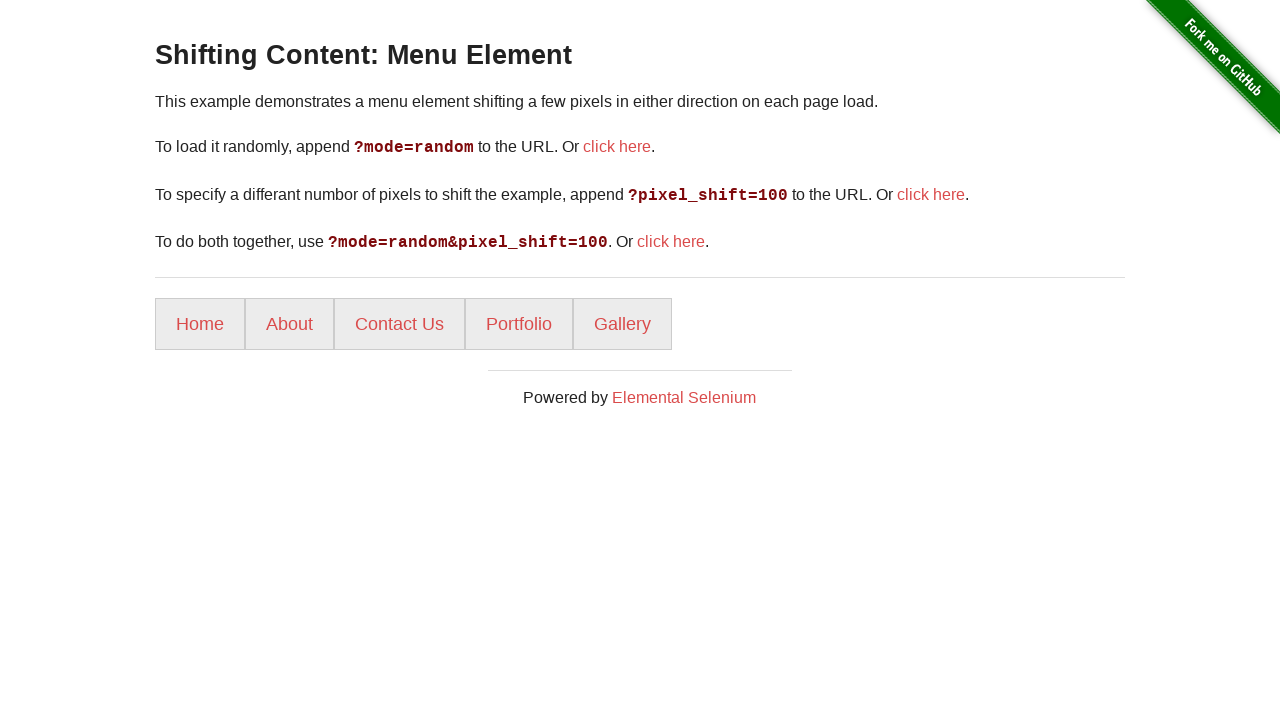

Captured initial horizontal positions of 5 menu items
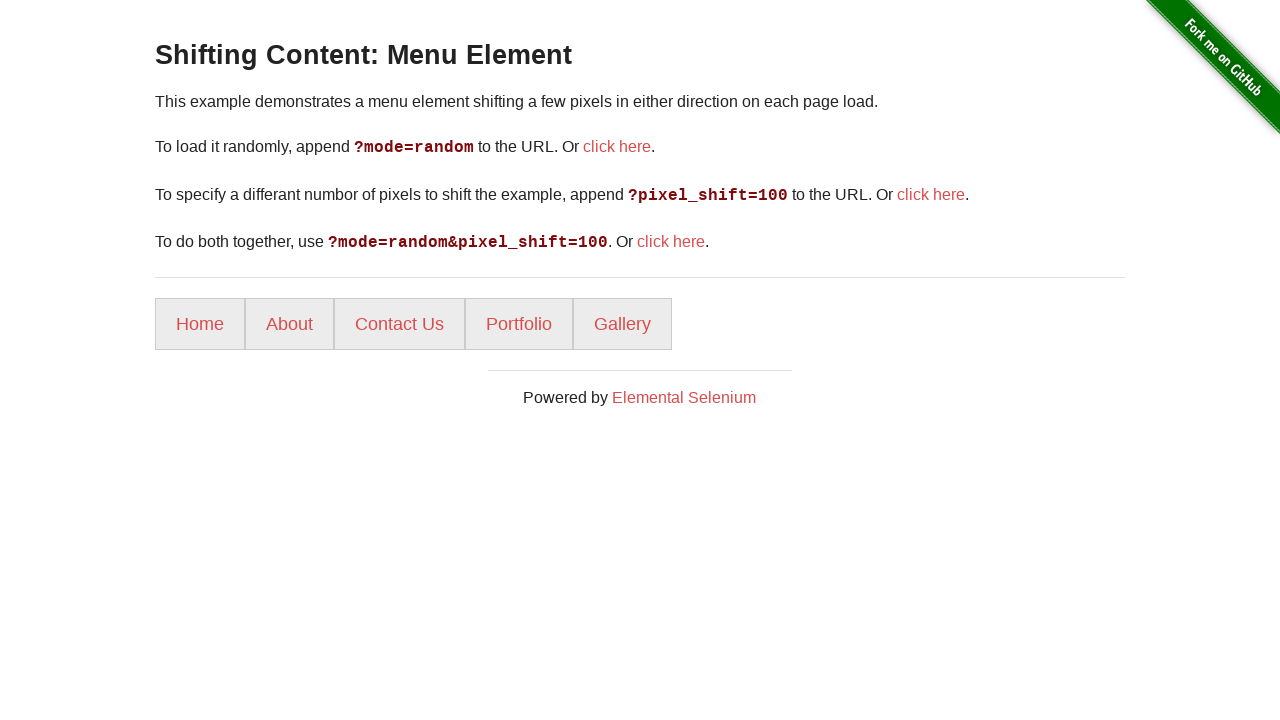

Refreshed the page
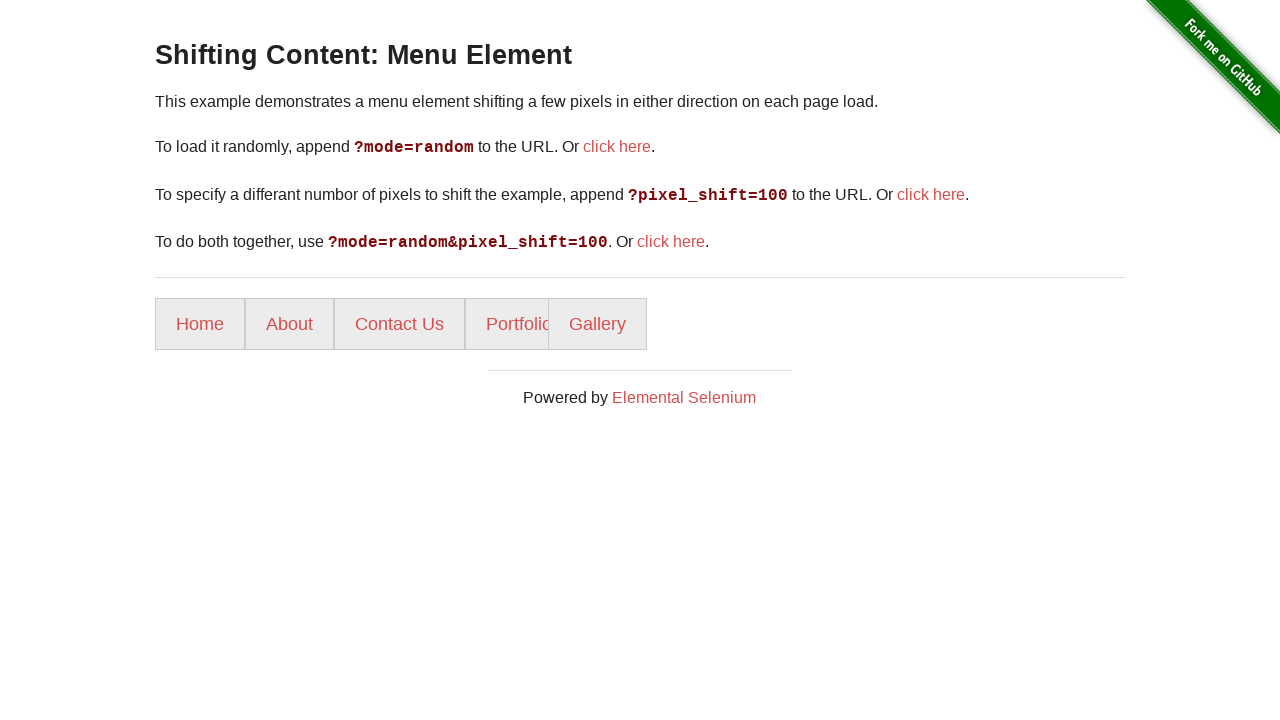

Waited for menu items to reload after refresh
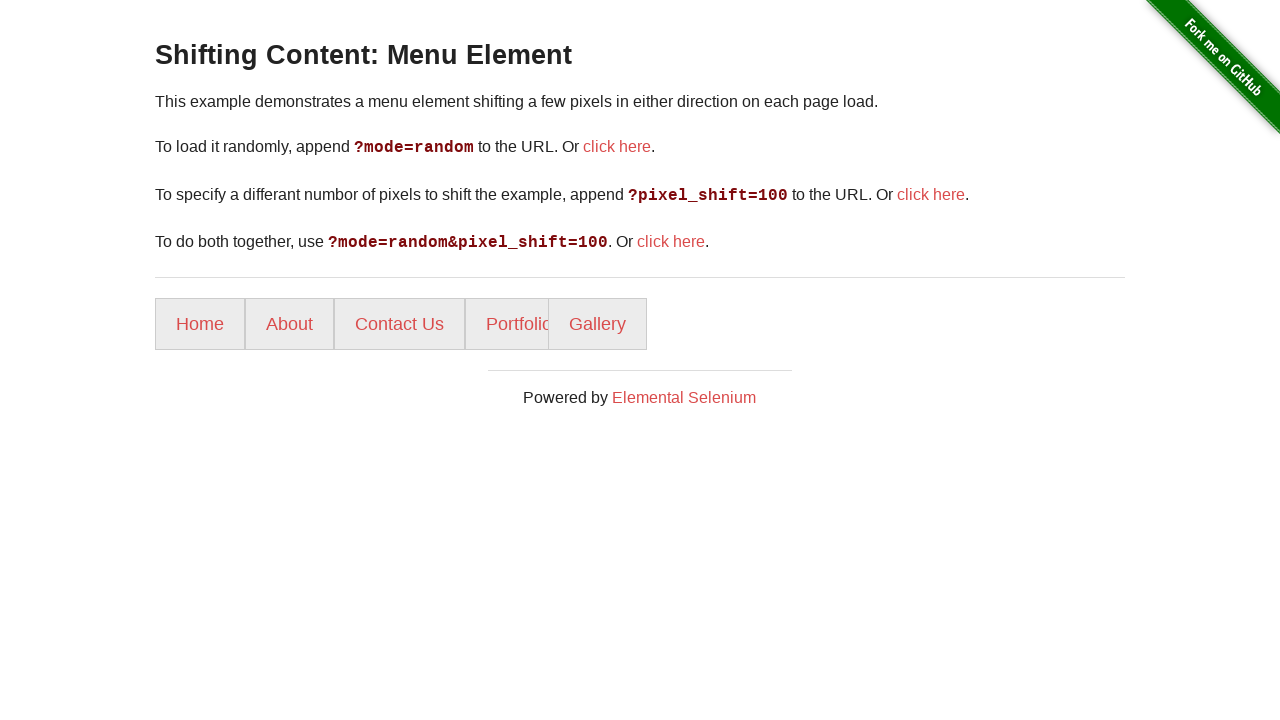

Retrieved menu items after page refresh
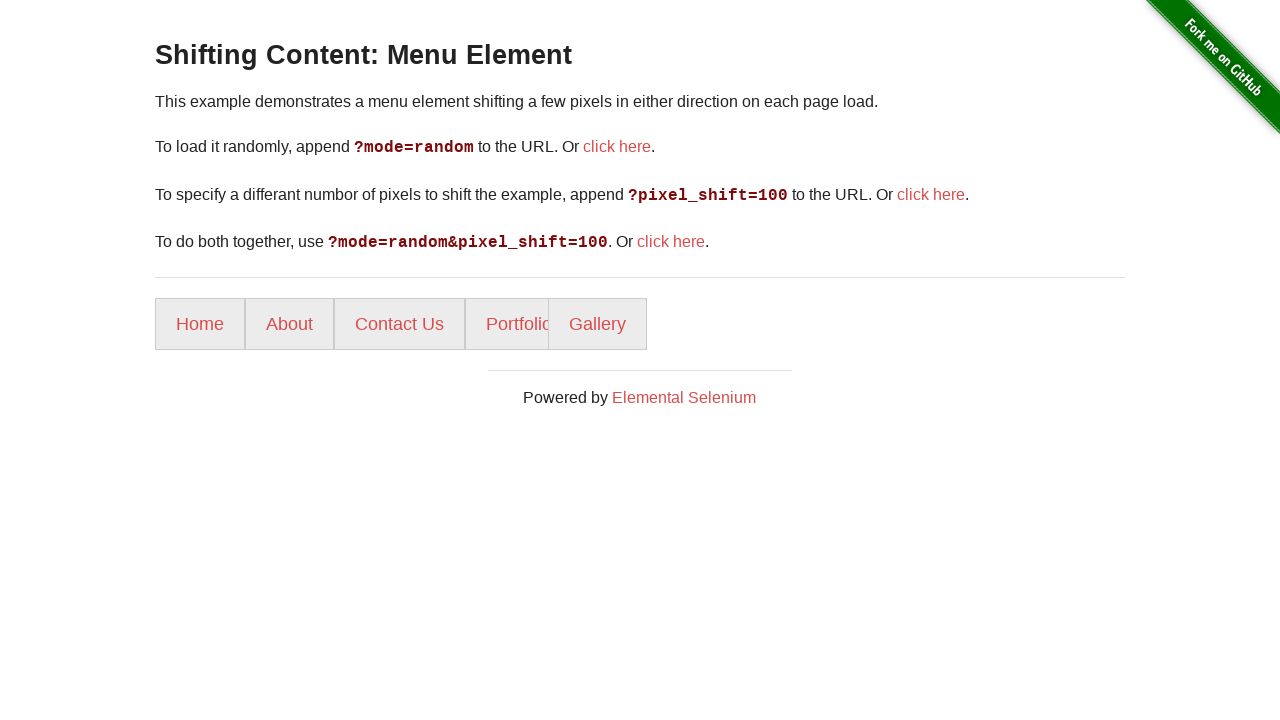

Captured refreshed horizontal positions of 5 menu items
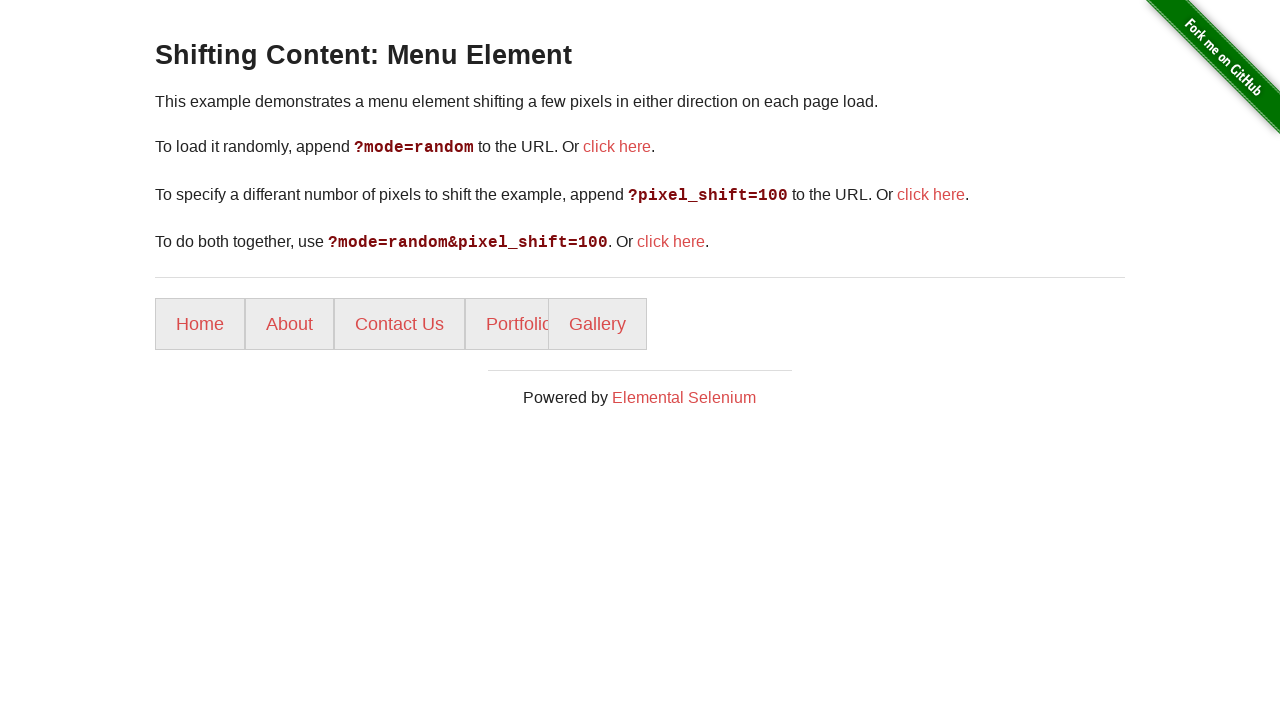

Shifting behavior detected: menu item positions changed after refresh
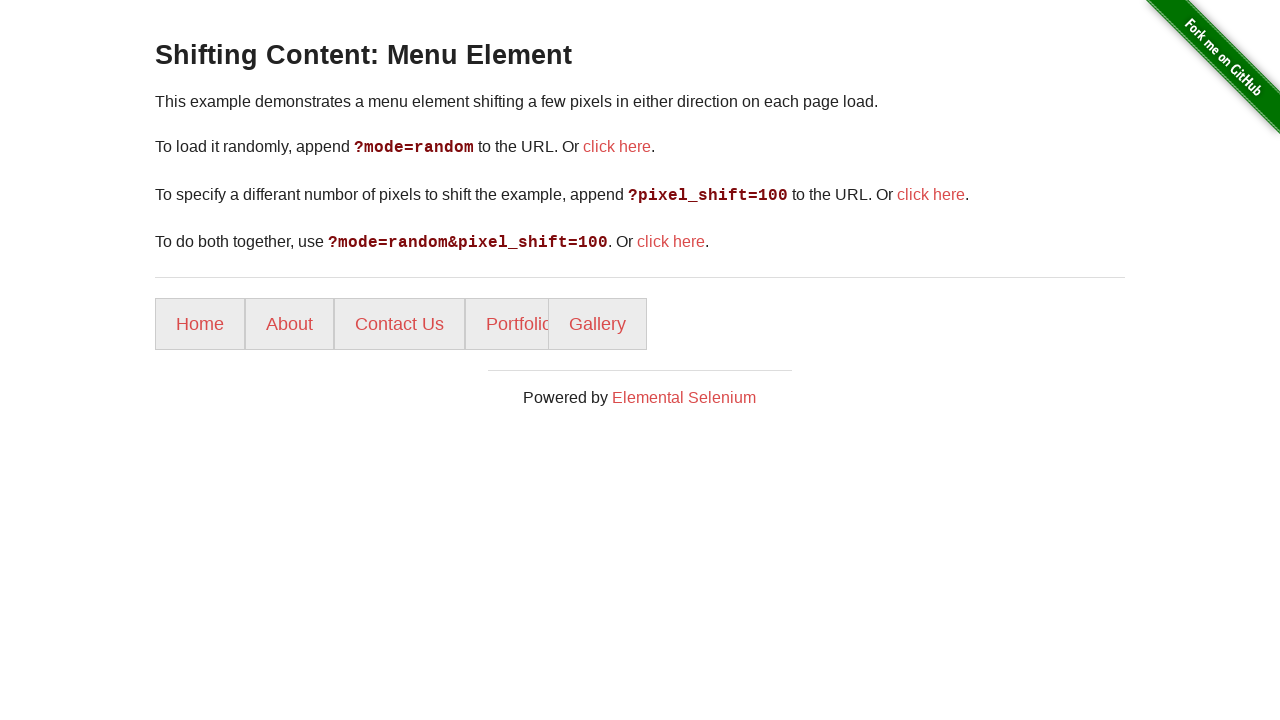

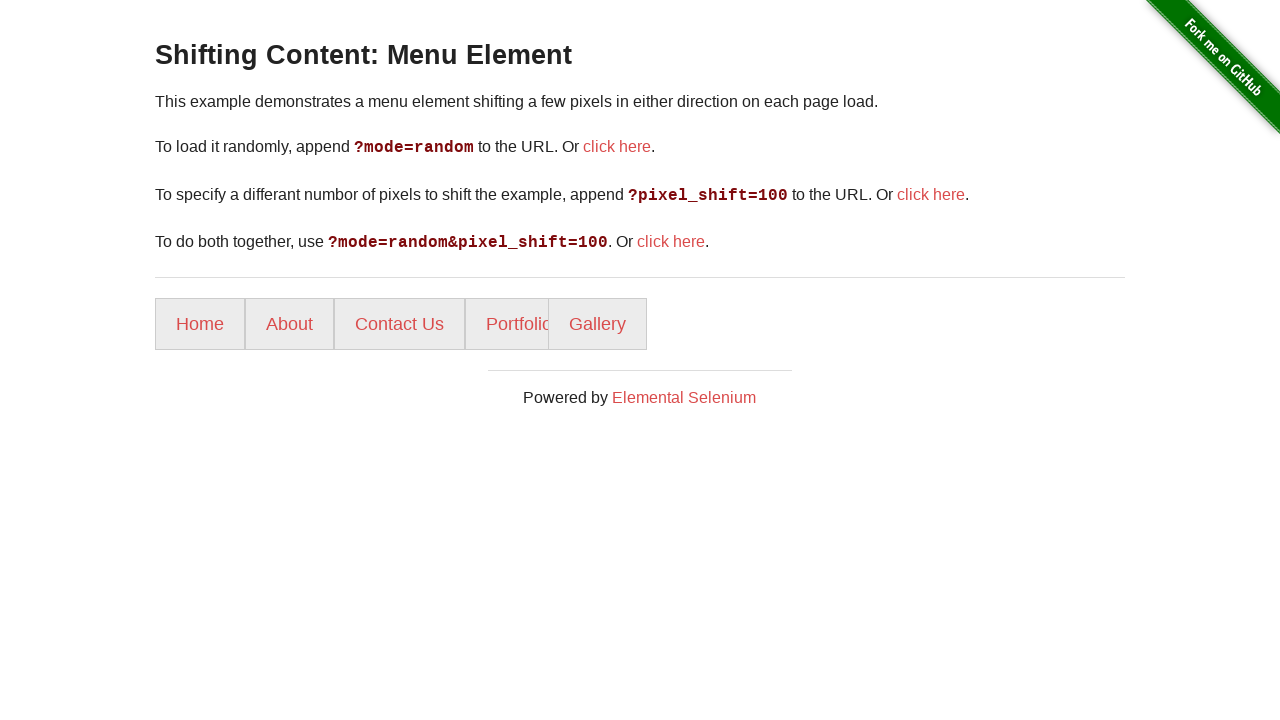